Tests the "Click Me" button by performing a standard click and verifying the dynamic click message appears

Starting URL: https://demoqa.com/buttons

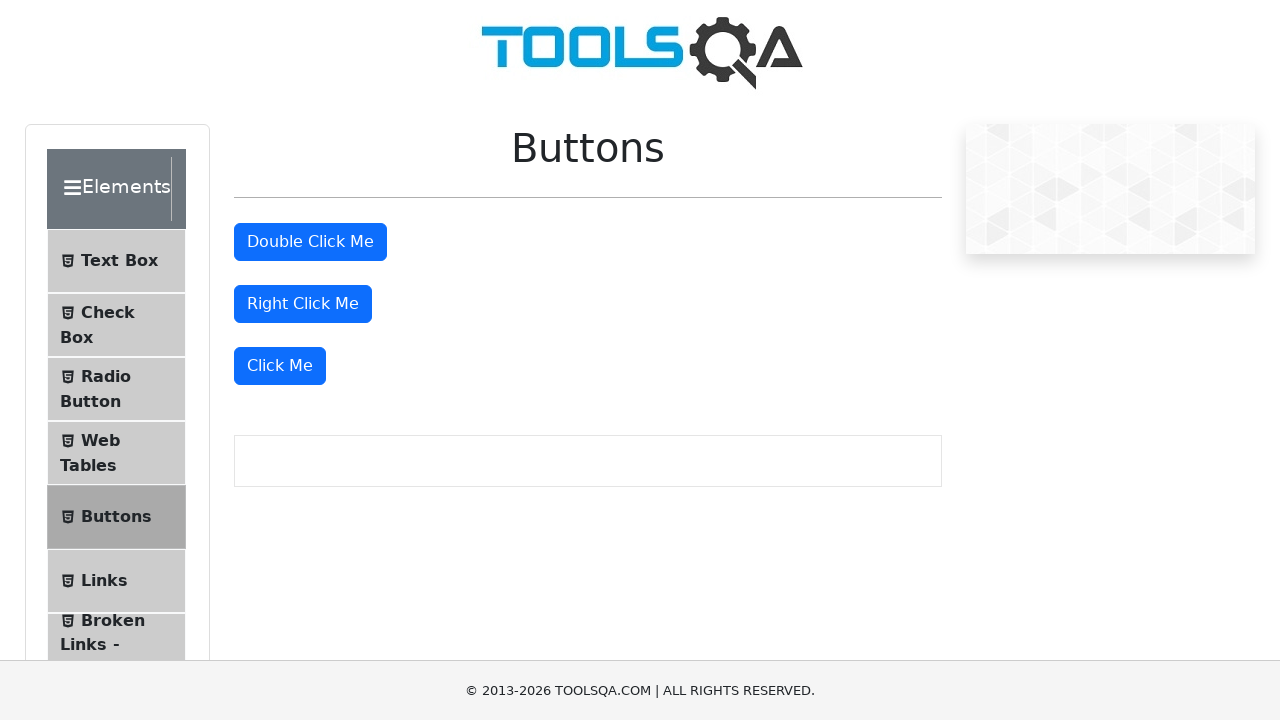

Navigated to DemoQA buttons page
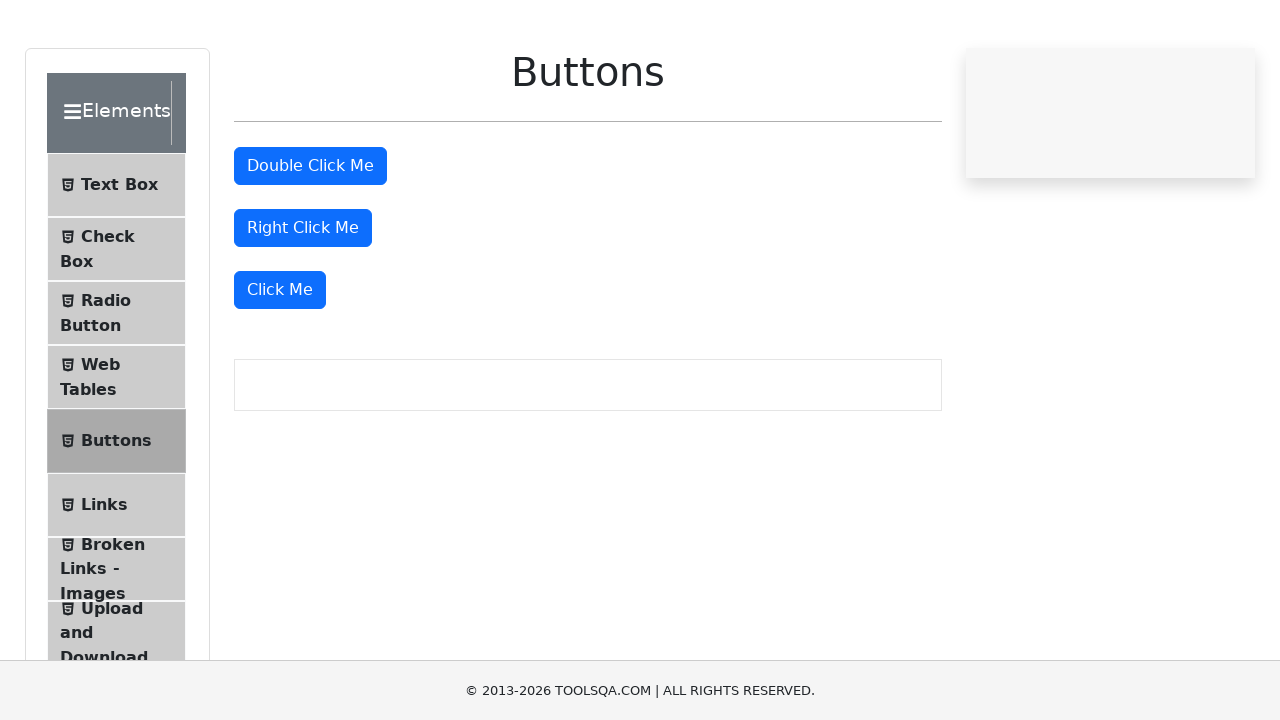

Clicked the 'Click Me' button at (280, 366) on xpath=//button[text()='Click Me']
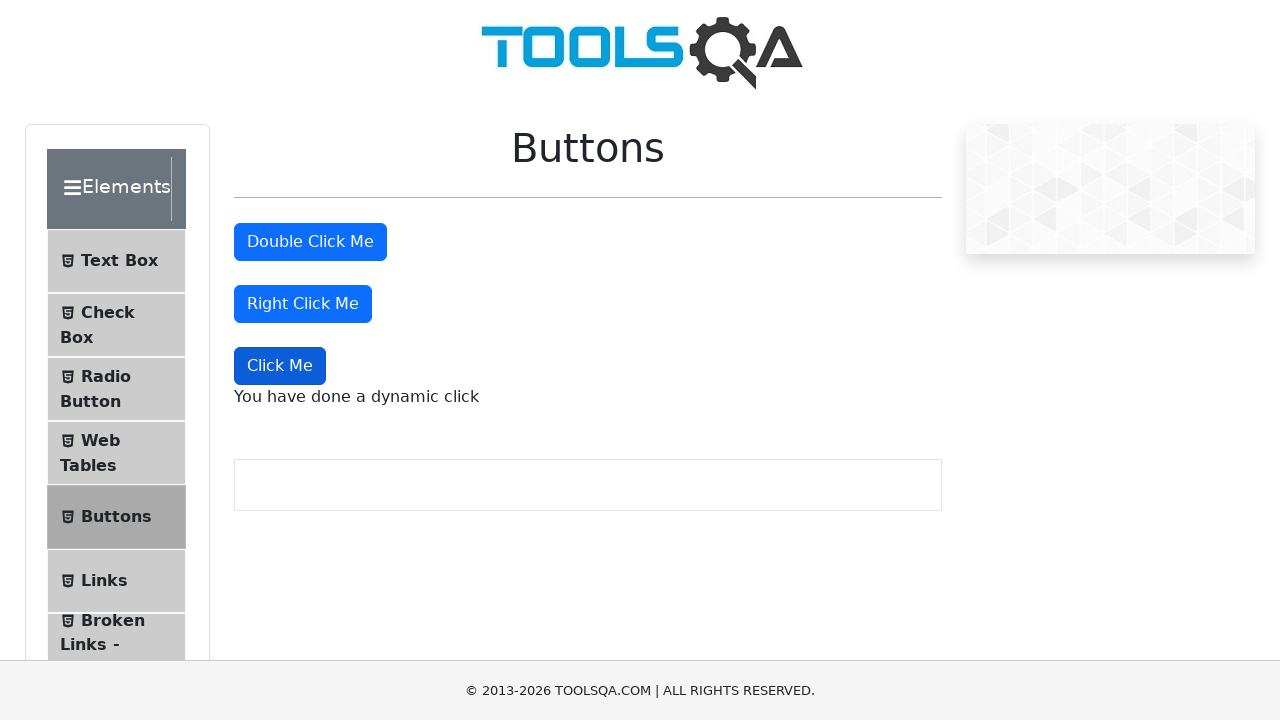

Dynamic click message element loaded
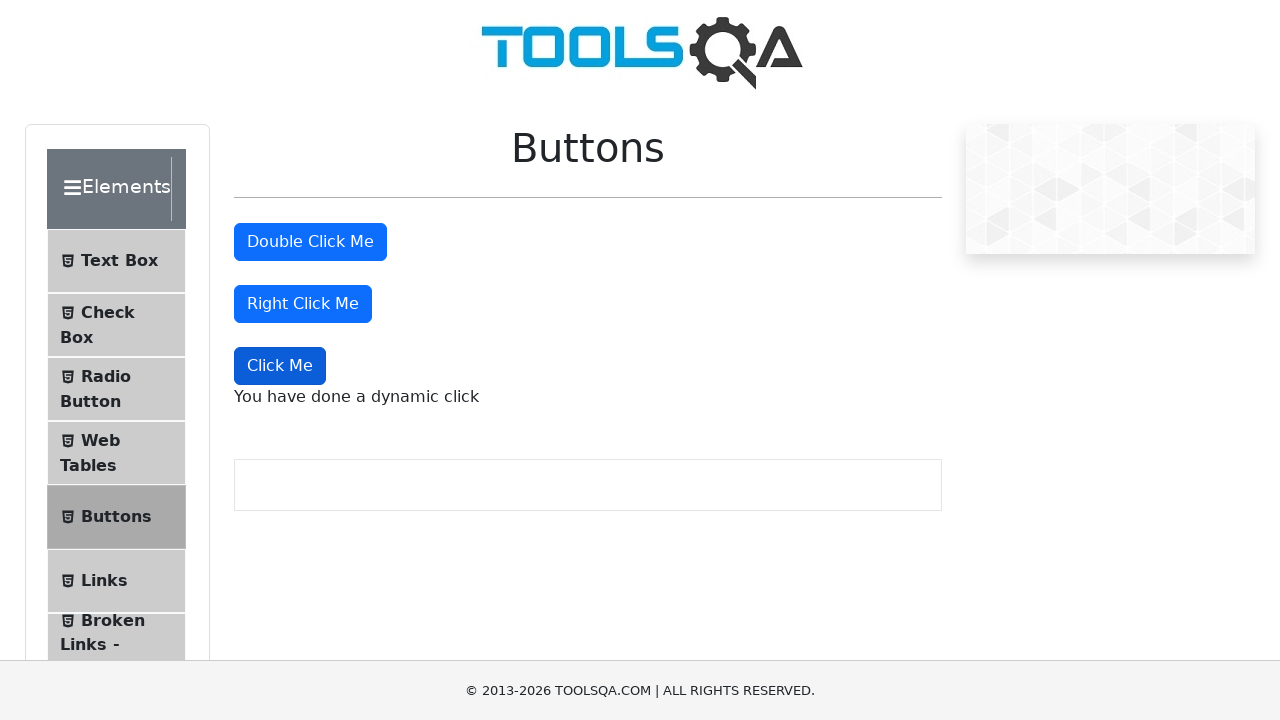

Located the dynamic click message element
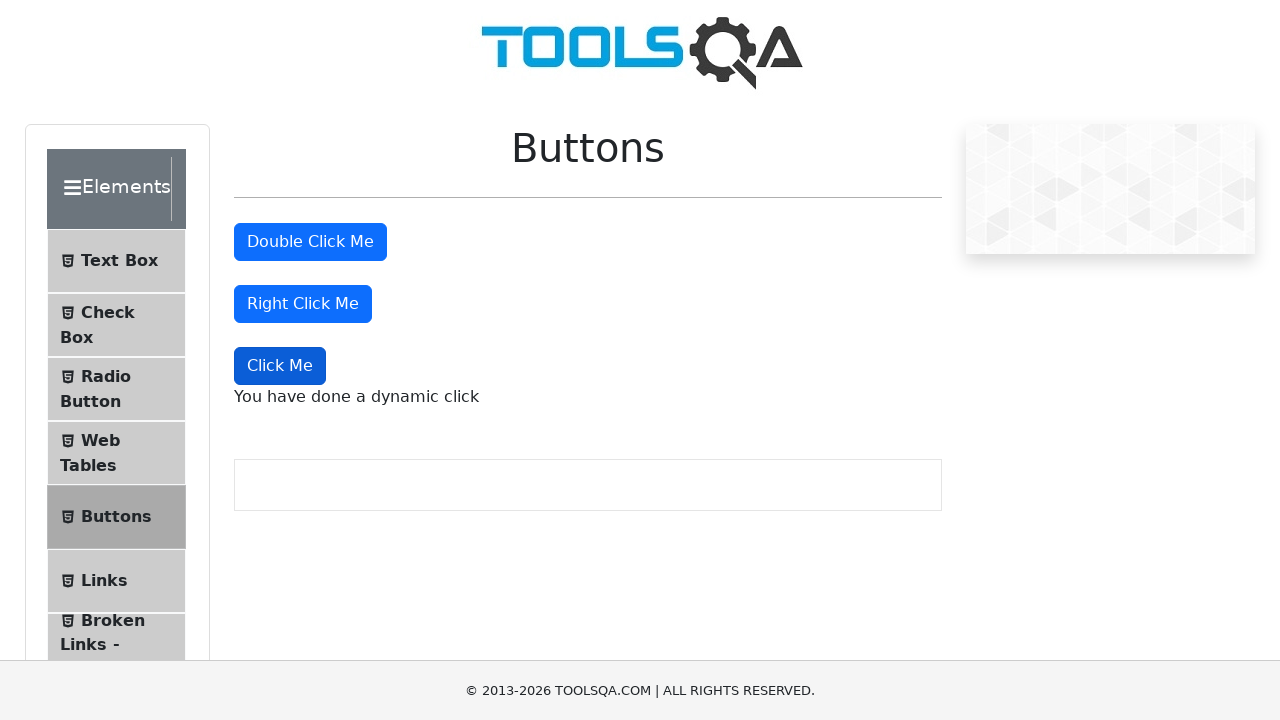

Verified dynamic click message displays correct text: 'You have done a dynamic click'
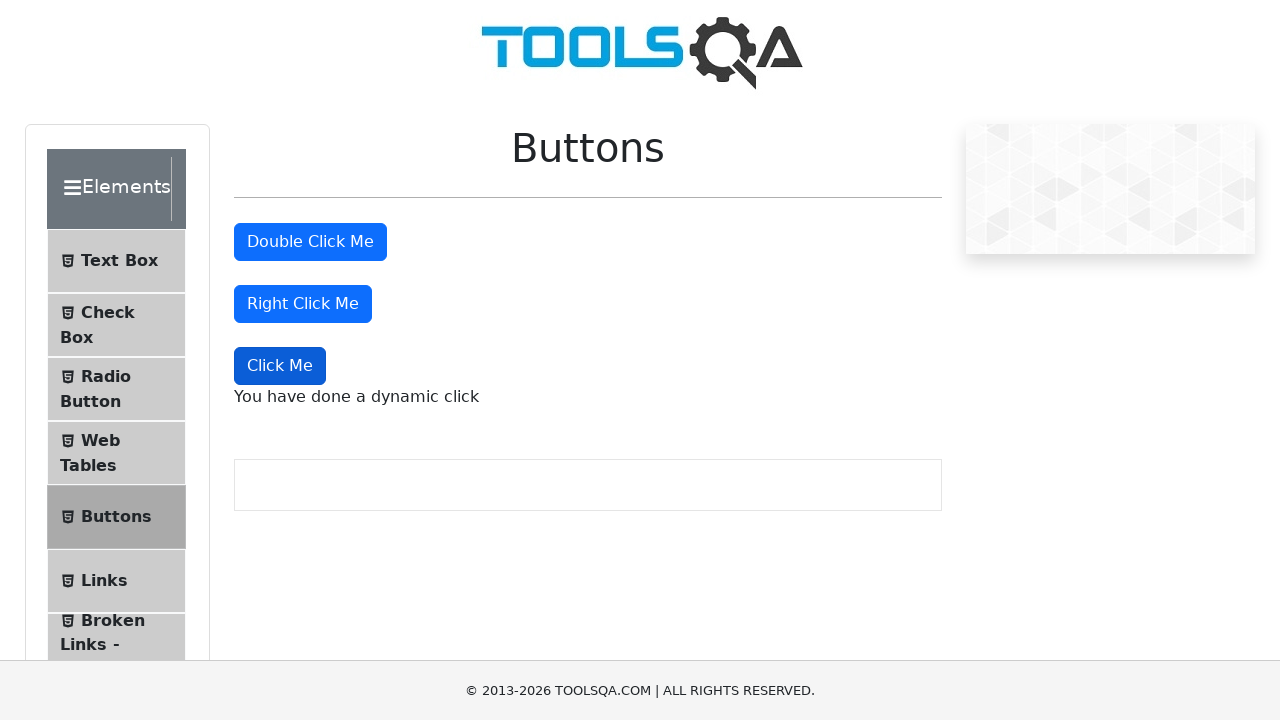

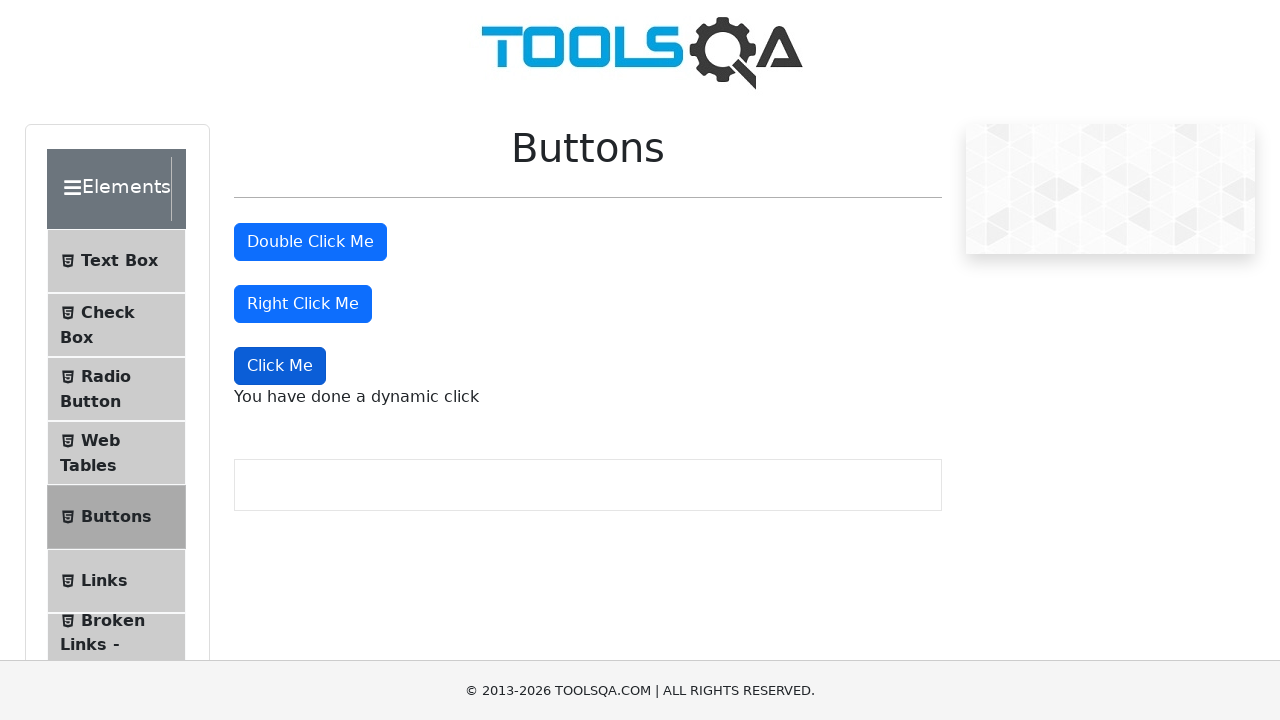